Tests browser window manipulation by setting fullscreen mode, resizing the window to specific dimensions, and repositioning the window on screen.

Starting URL: https://www.youtube.com

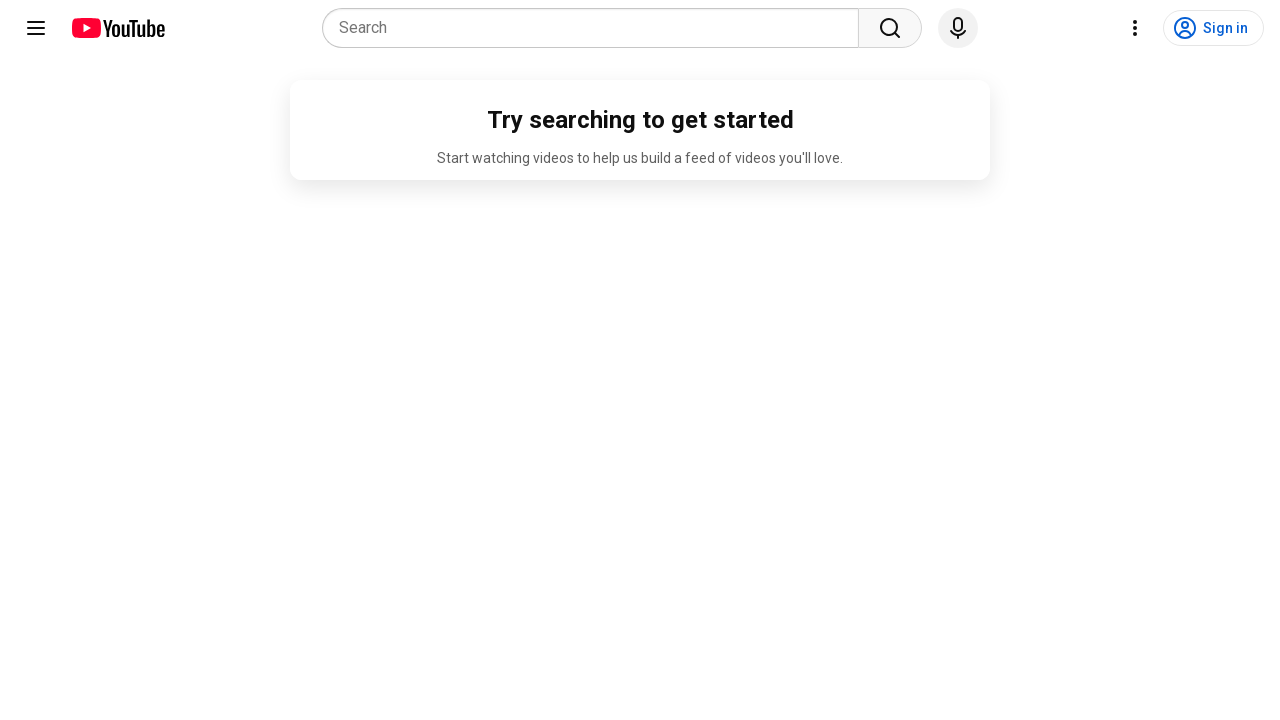

Set viewport size to 1920x1080 (fullscreen dimensions)
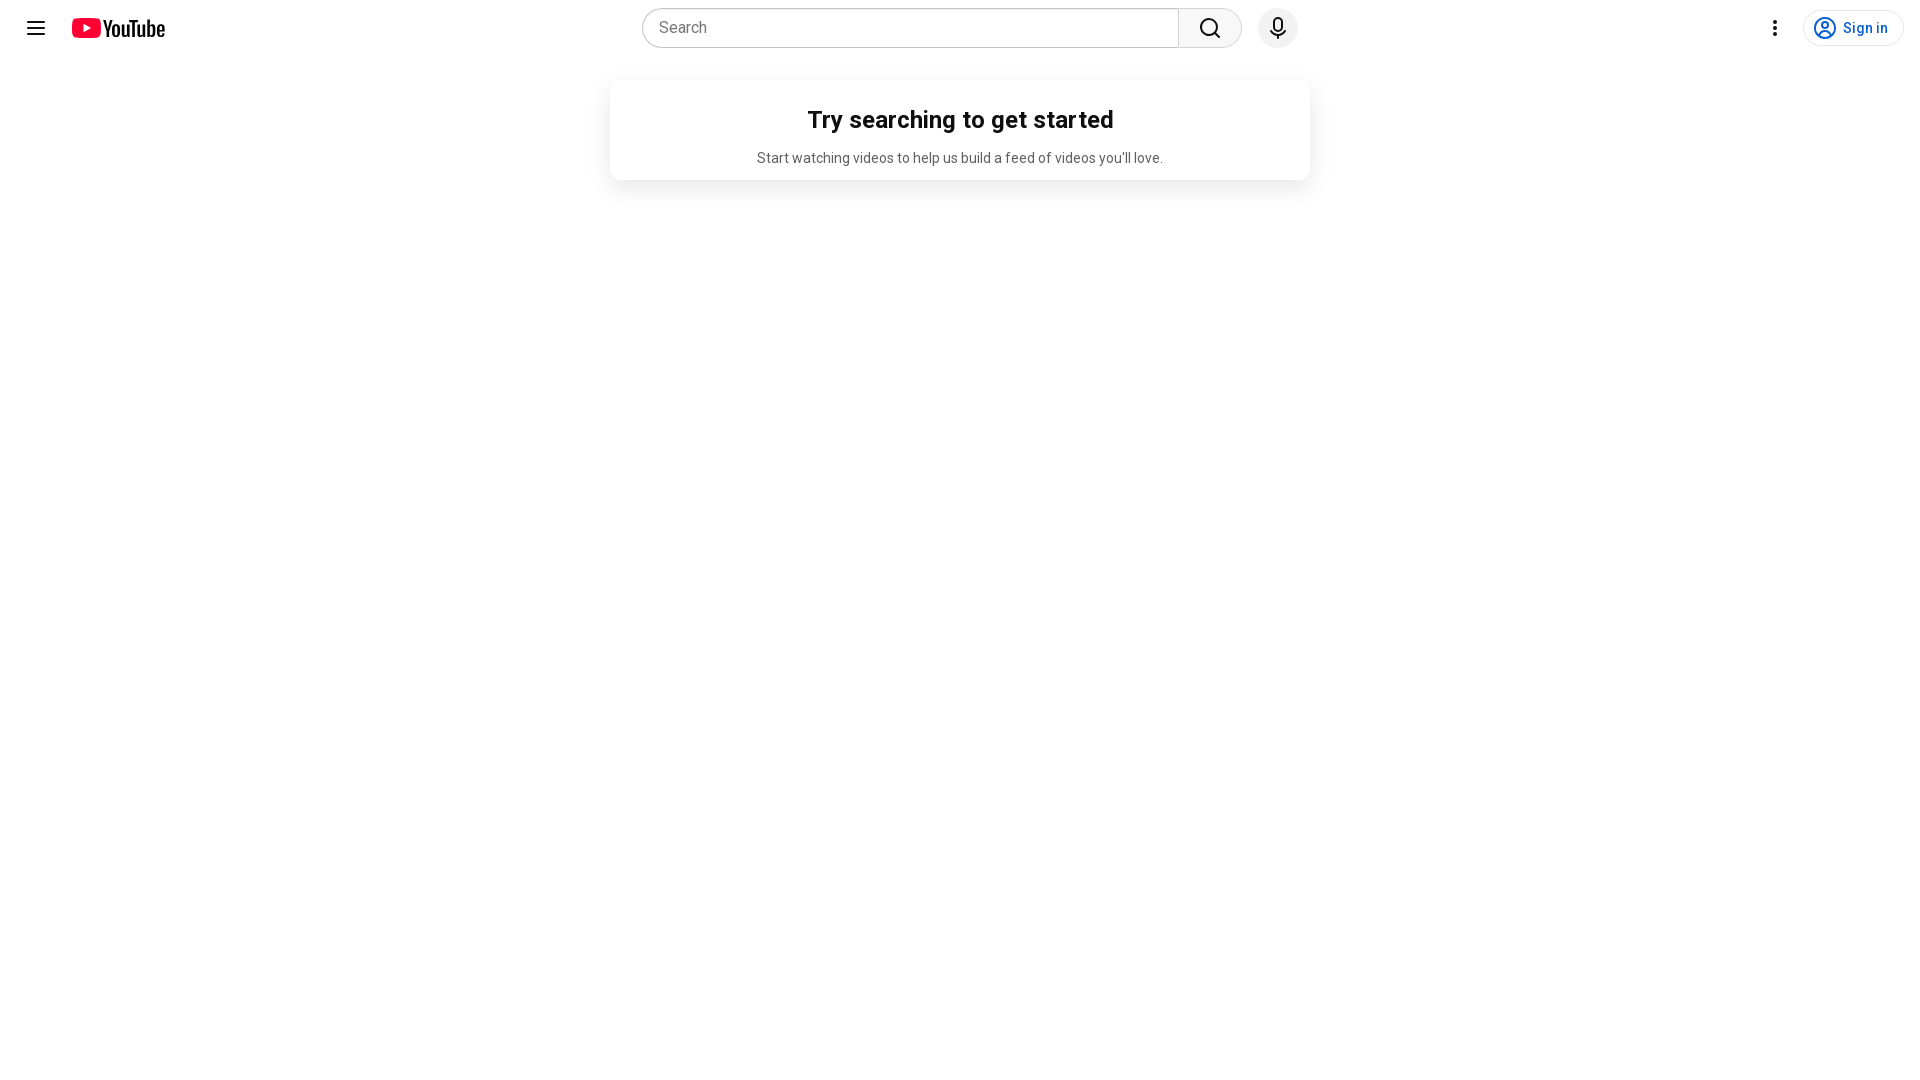

Waited 3 seconds to observe fullscreen mode
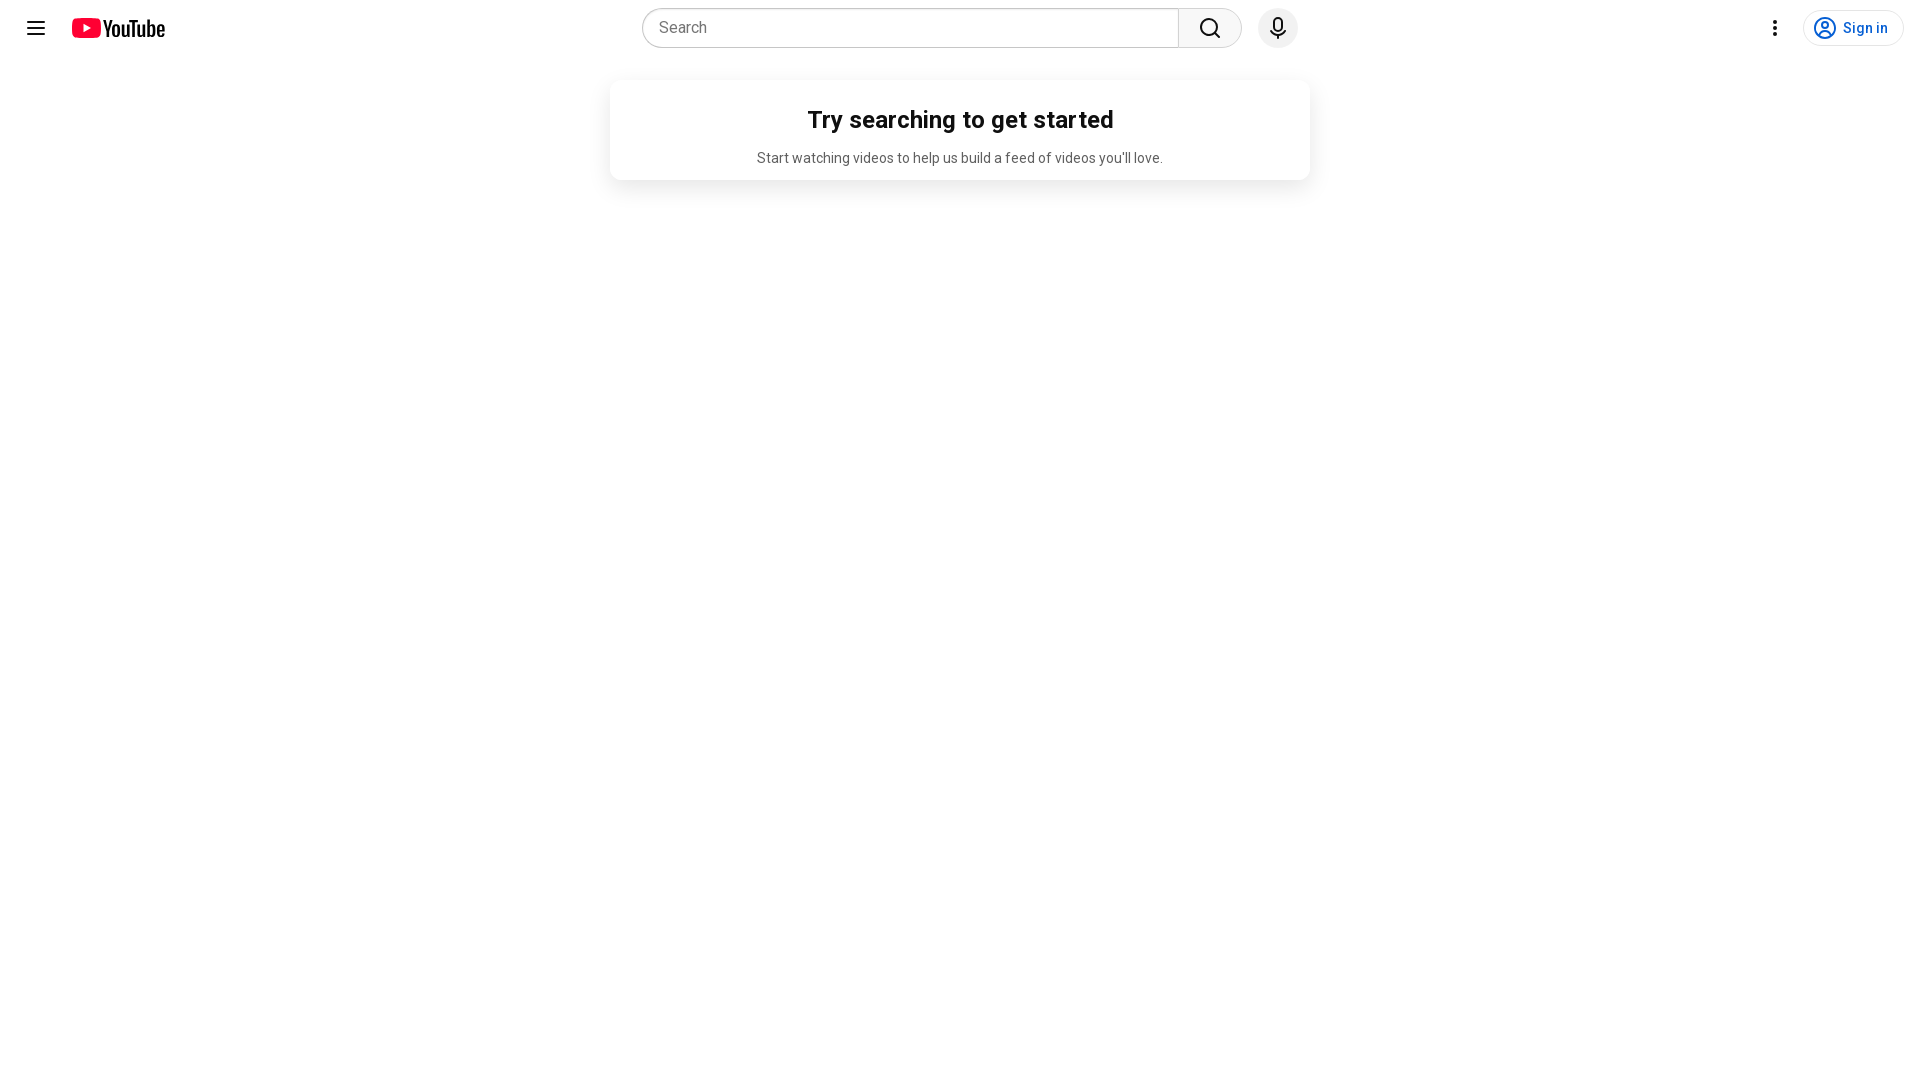

Resized viewport to 500x600 dimensions
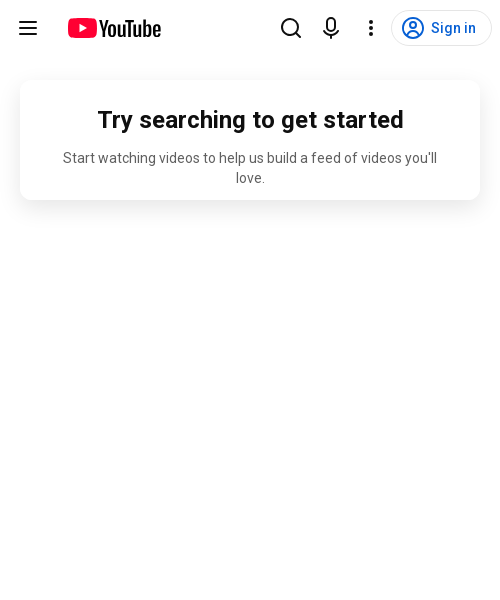

Waited 3 seconds to observe resized window
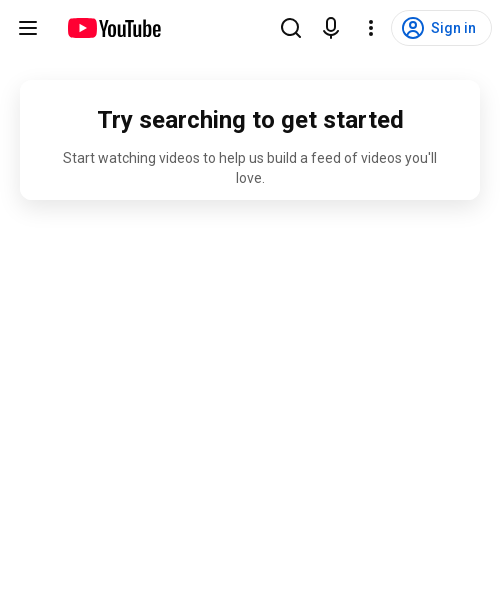

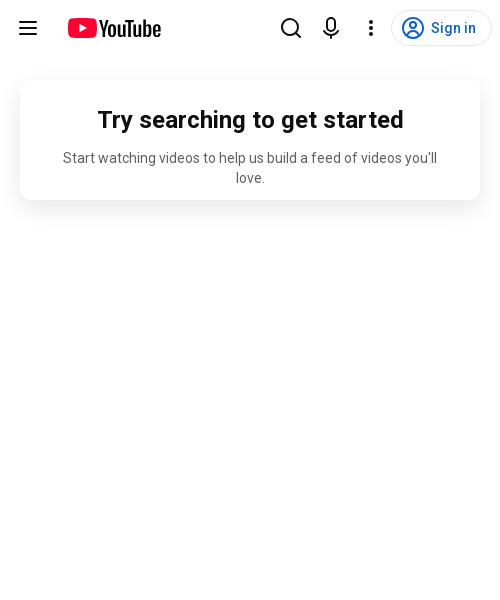